Navigates to OpenCart demo store and verifies the page title is "Your Store"

Starting URL: http://opencart.abstracta.us/

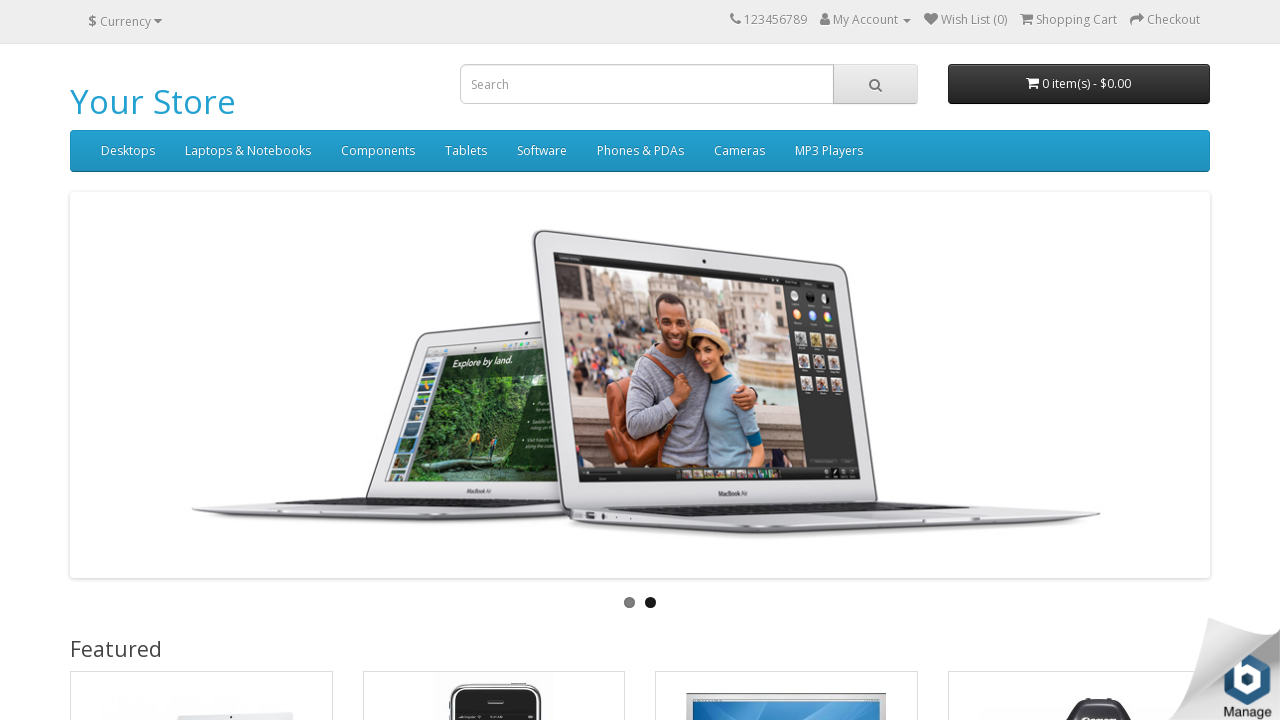

Navigated to OpenCart demo store at http://opencart.abstracta.us/
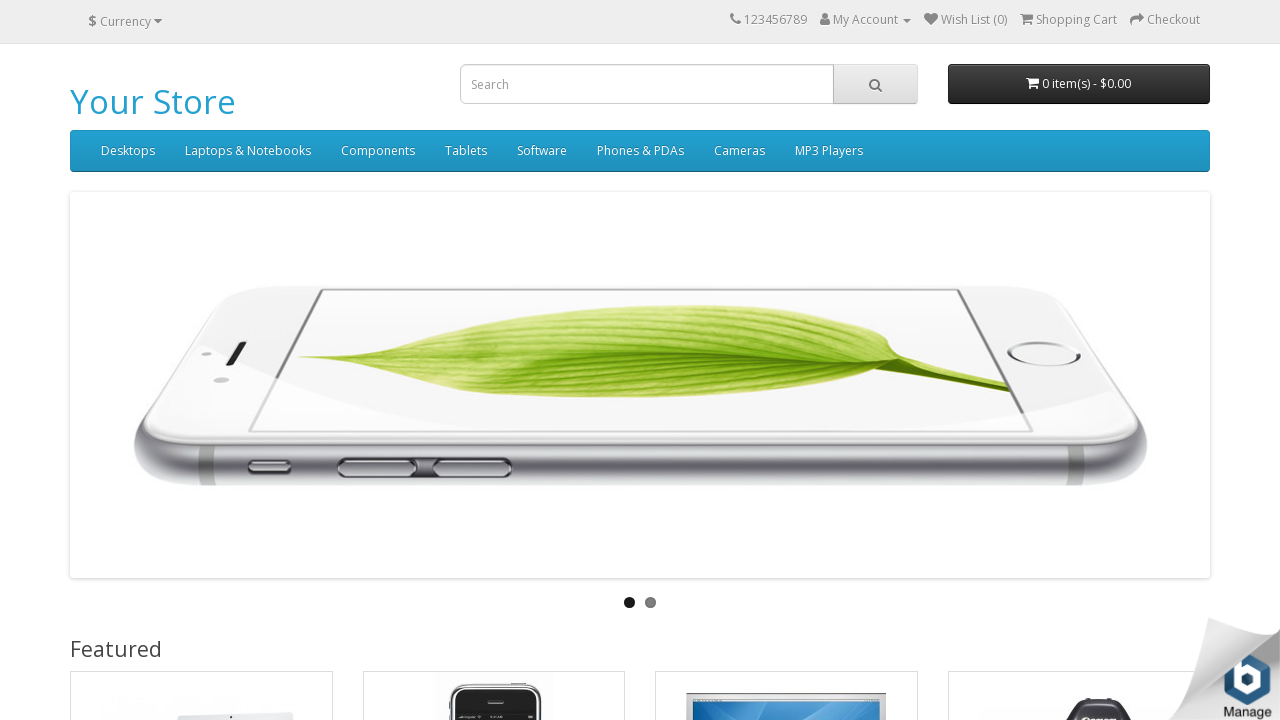

Verified page title is 'Your Store'
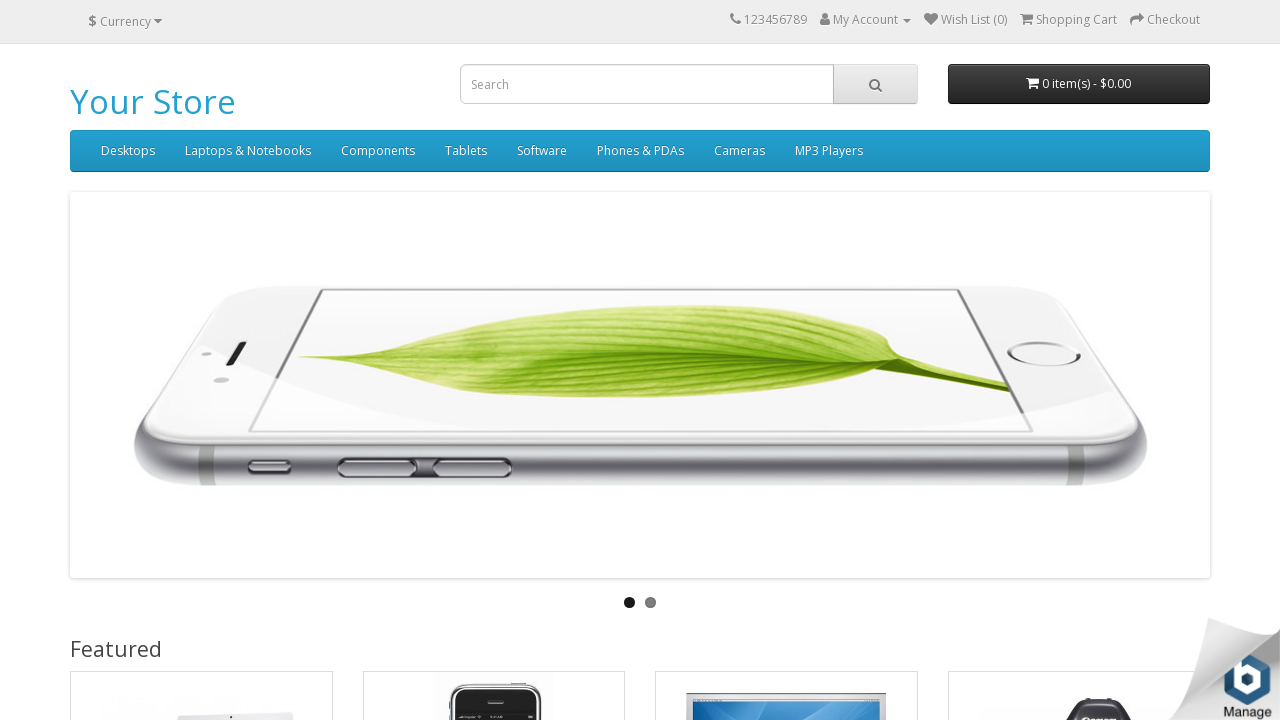

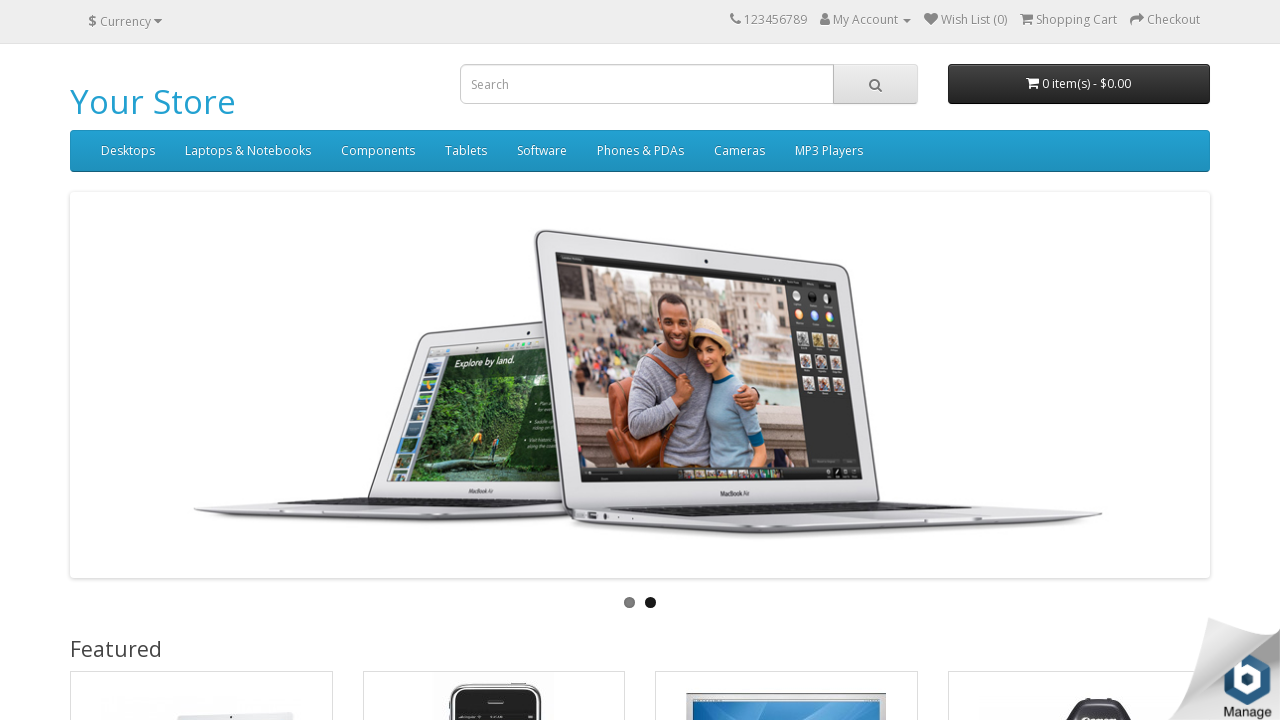